Tests partial link text navigation by clicking on a link containing "A/B" text

Starting URL: https://practice.cydeo.com/

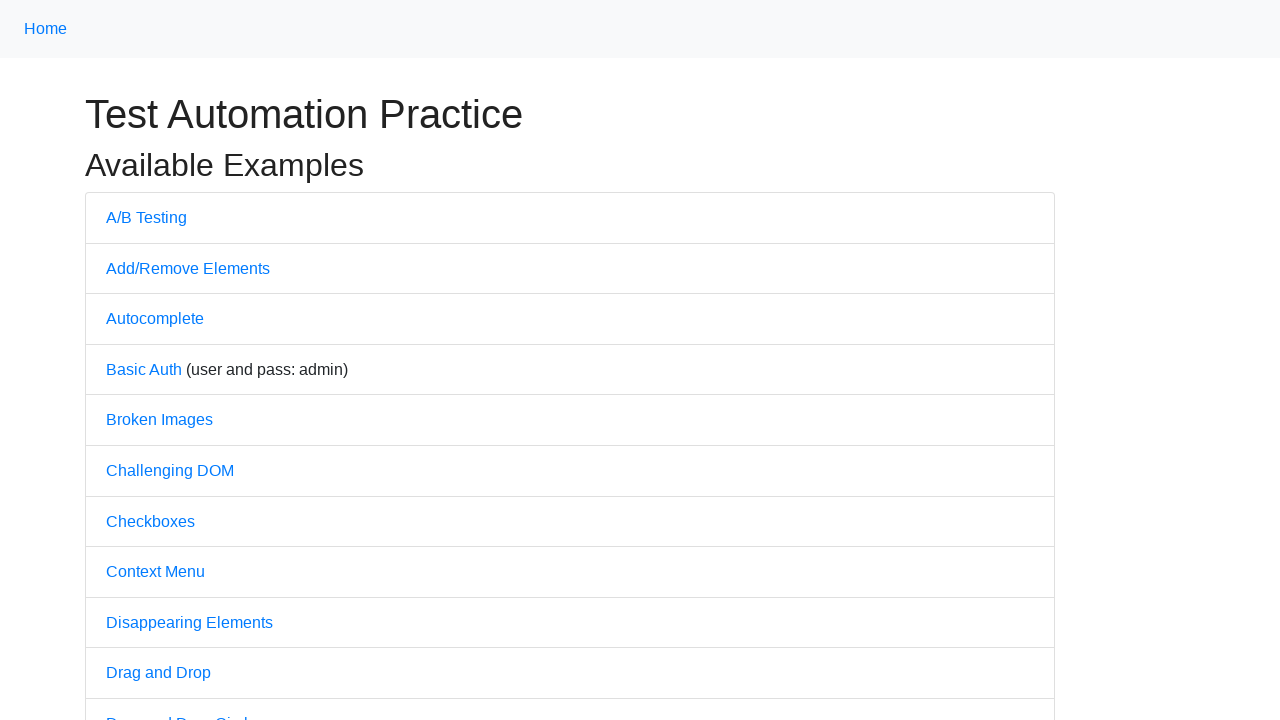

Navigated to https://practice.cydeo.com/
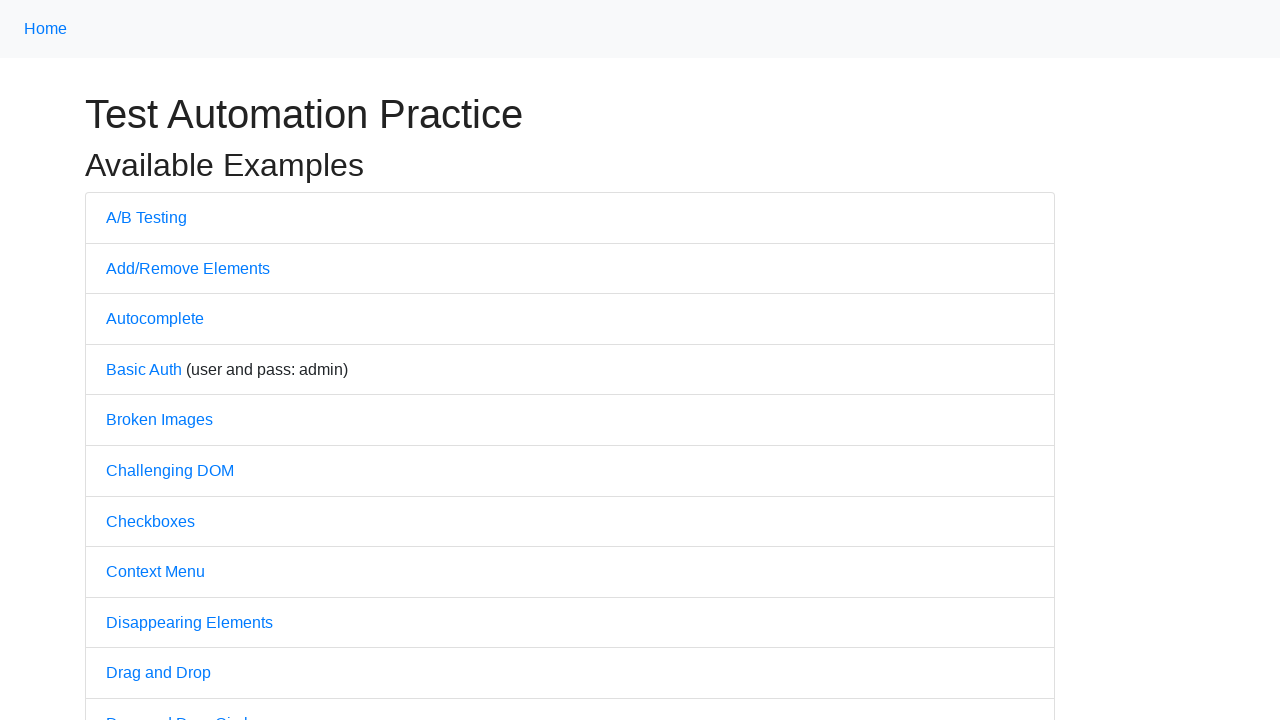

Clicked on link containing 'A/B' text at (146, 217) on text=A/B
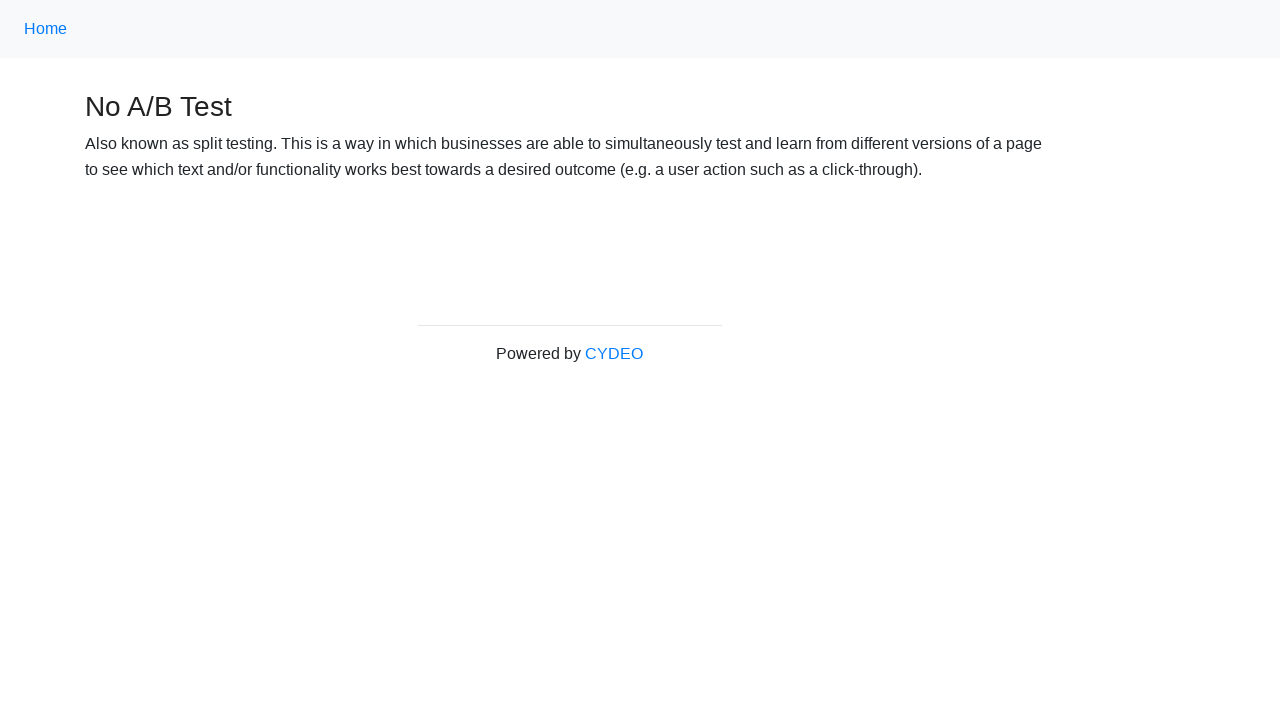

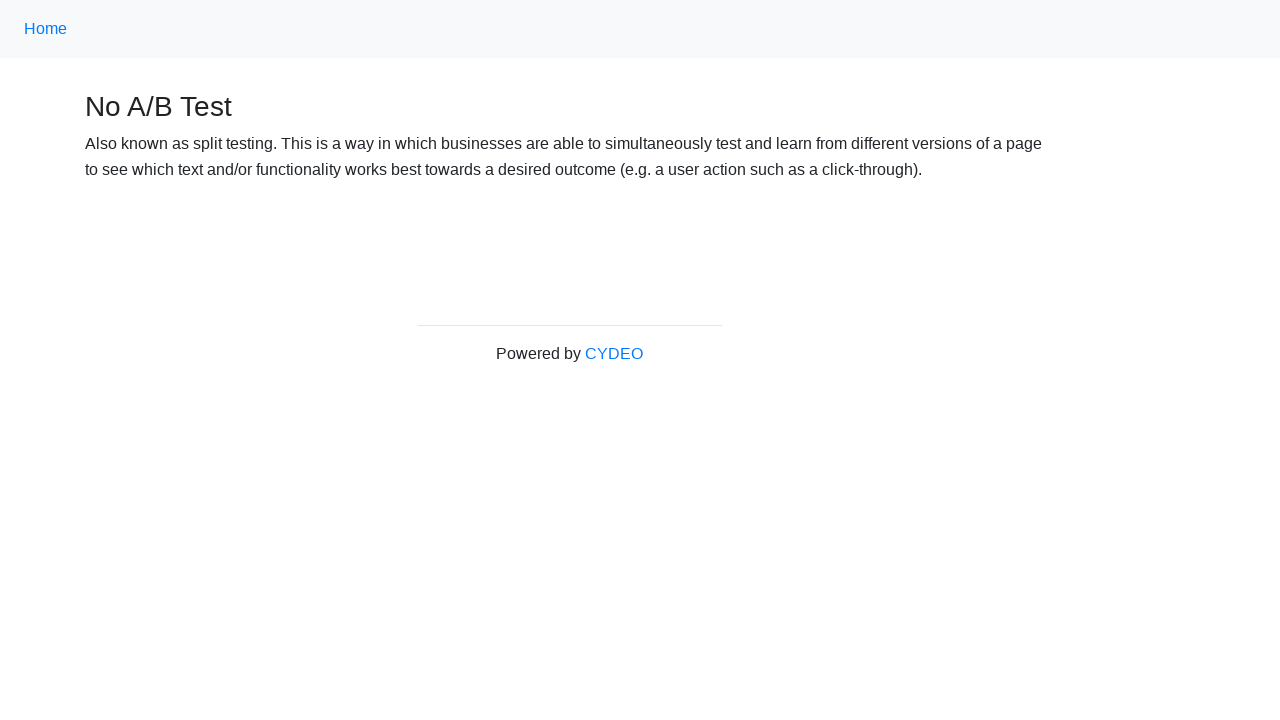